Navigates to a HoYoLab creator collection page and scrolls down multiple times to load dynamically loaded content, then verifies that article card links are present.

Starting URL: https://www.hoyolab.com/creatorCollection/526679?utm_source=hoyolab&utm_medium=tools&lang=zh-cn&bbs_theme=light&bbs_theme_device=1

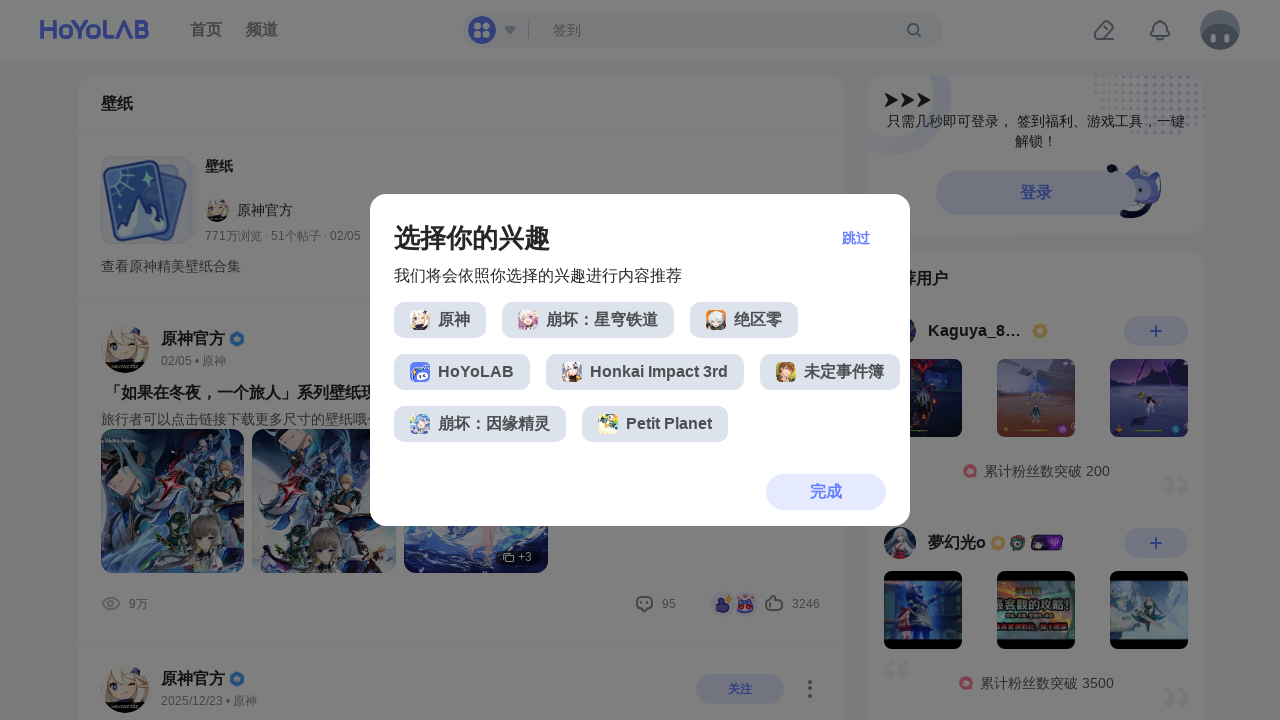

Waited for page to reach network idle state
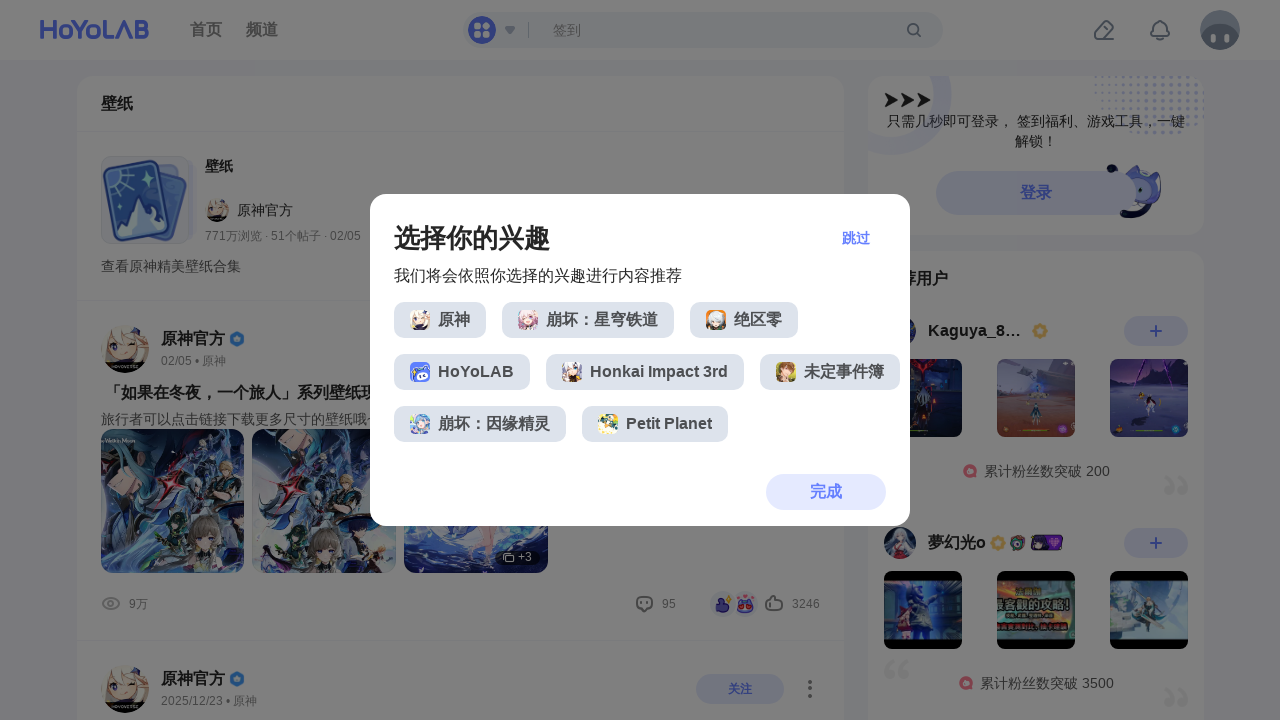

Scrolled to bottom of page (iteration 1/10)
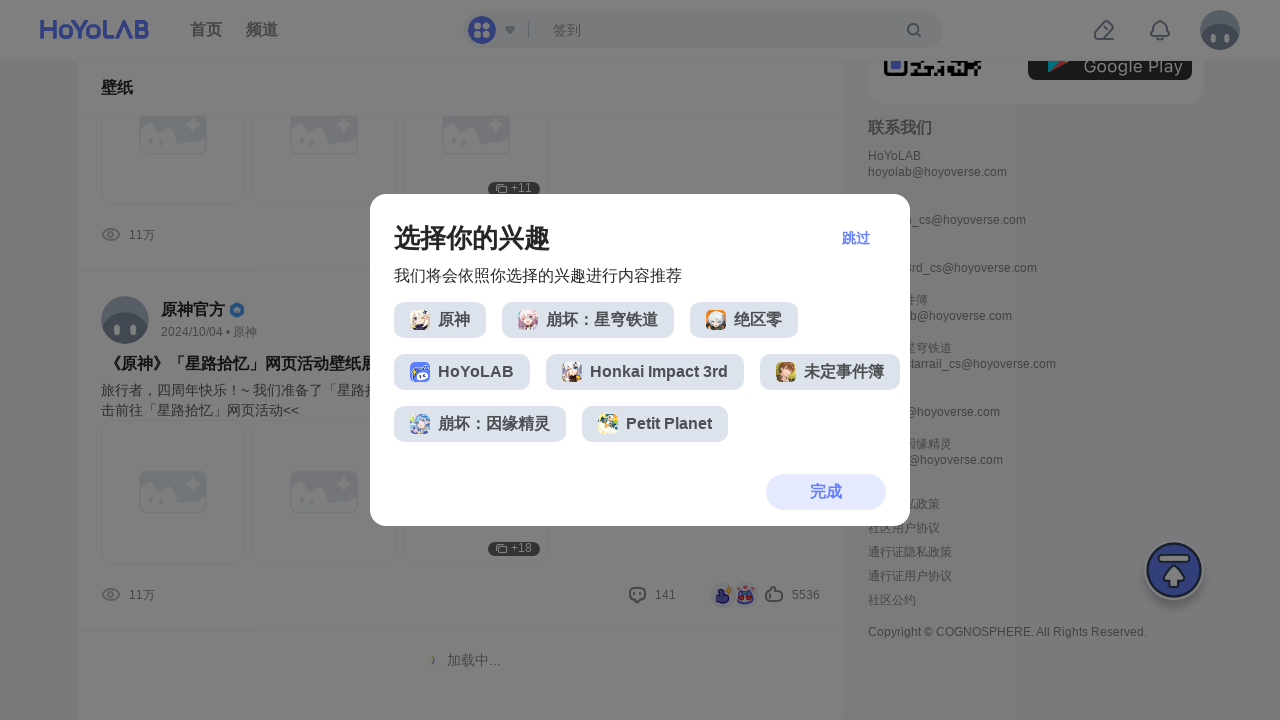

Waited 3 seconds for dynamic content to load (iteration 1/10)
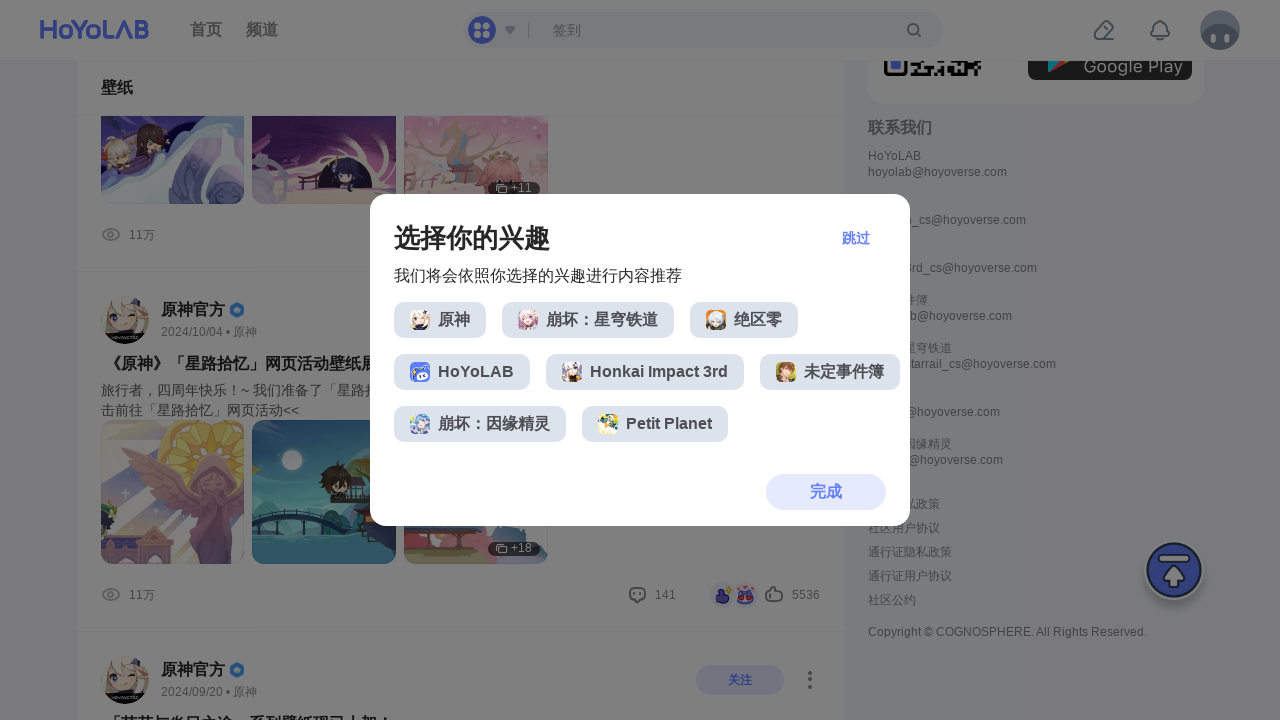

Scrolled to bottom of page (iteration 2/10)
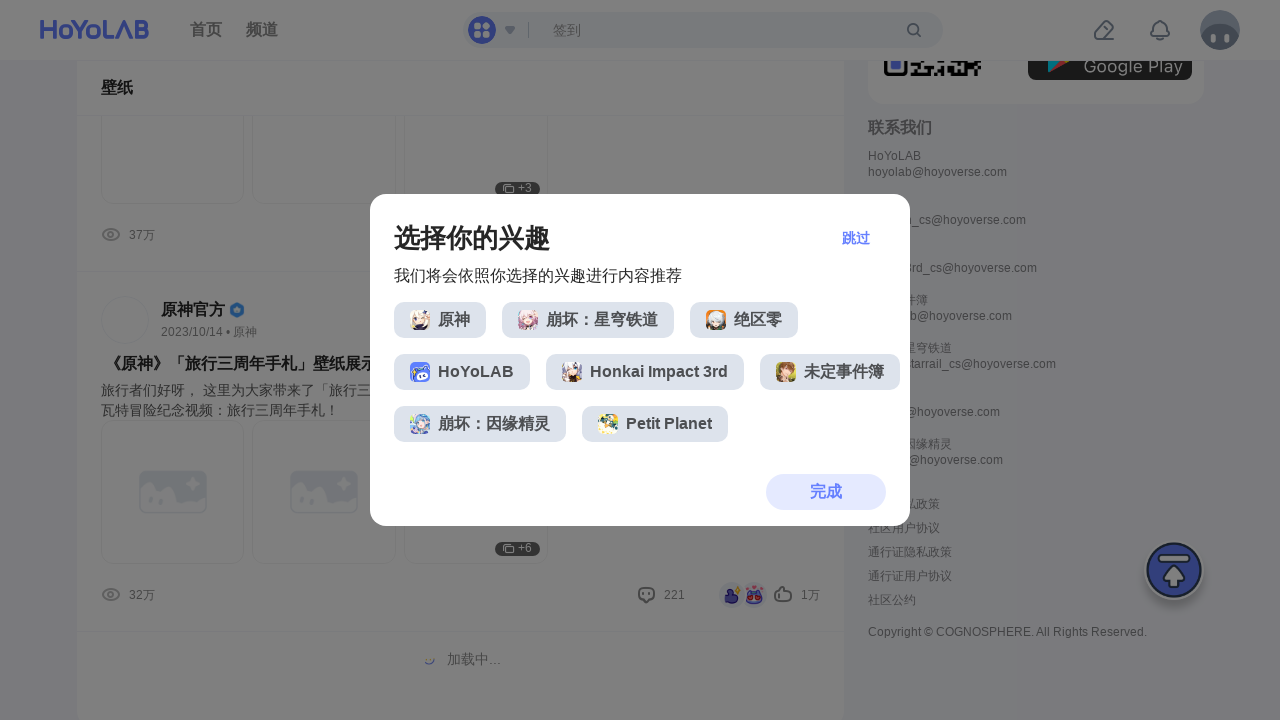

Waited 3 seconds for dynamic content to load (iteration 2/10)
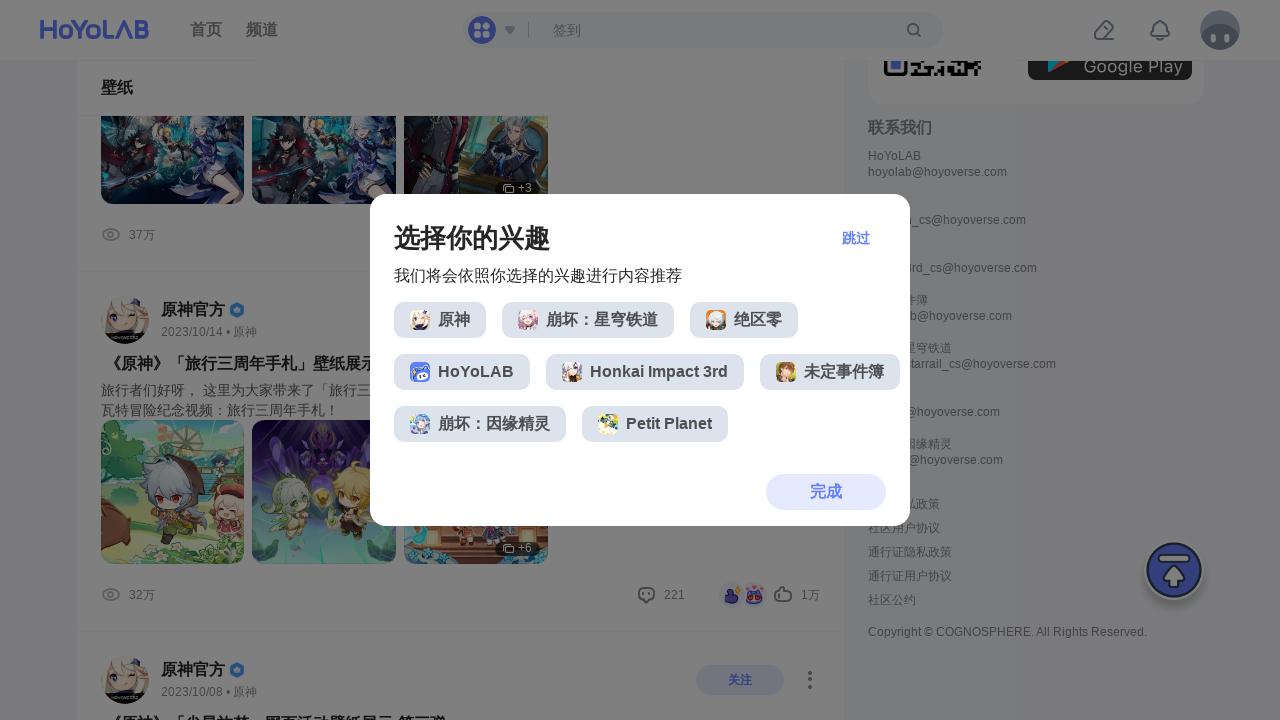

Scrolled to bottom of page (iteration 3/10)
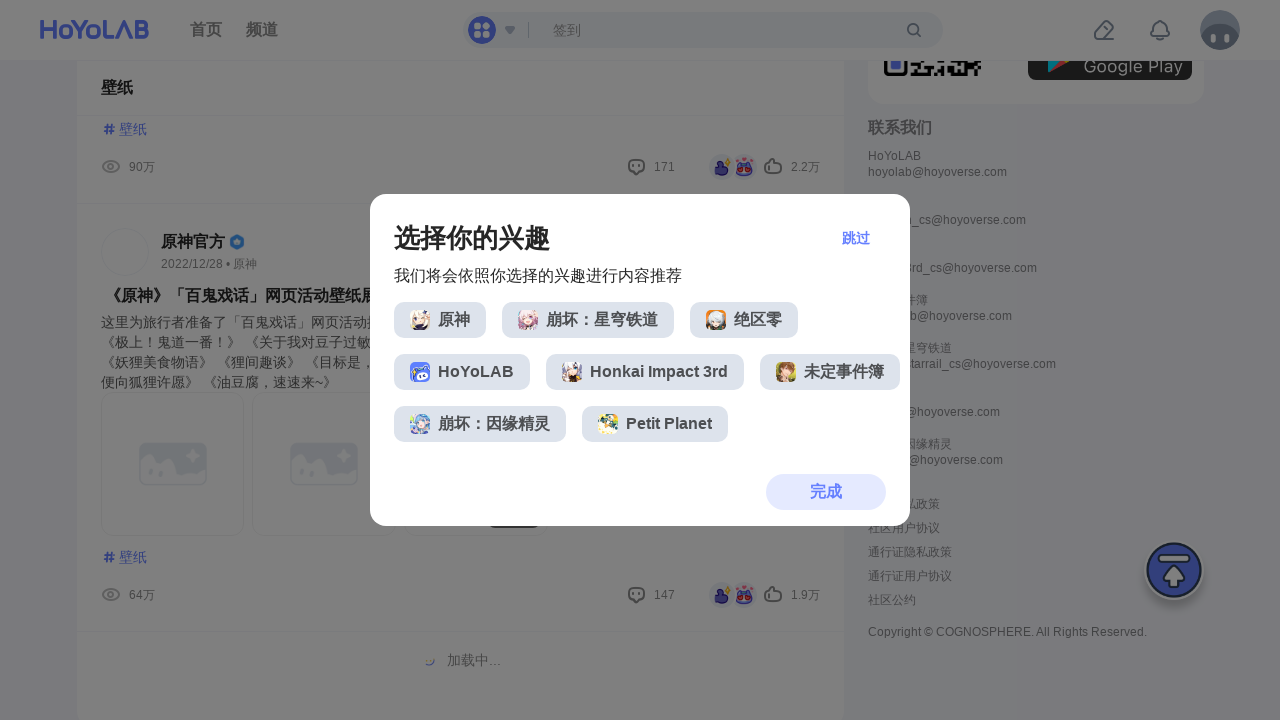

Waited 3 seconds for dynamic content to load (iteration 3/10)
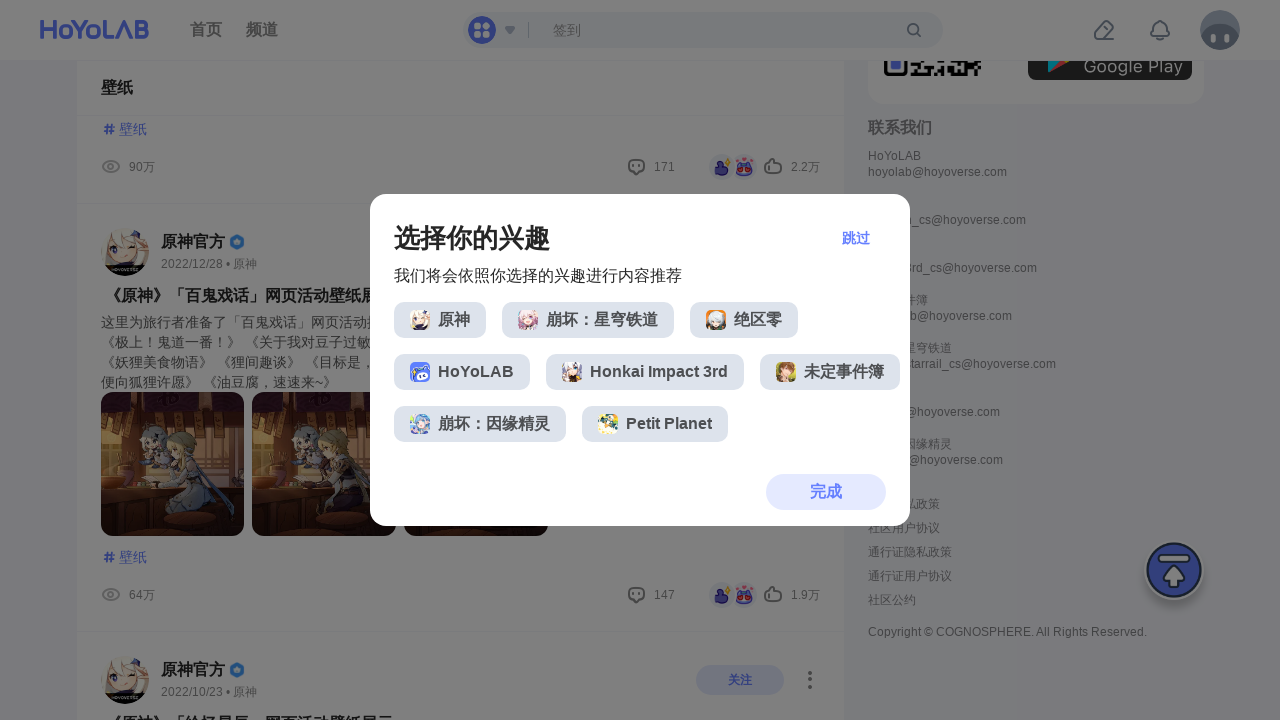

Scrolled to bottom of page (iteration 4/10)
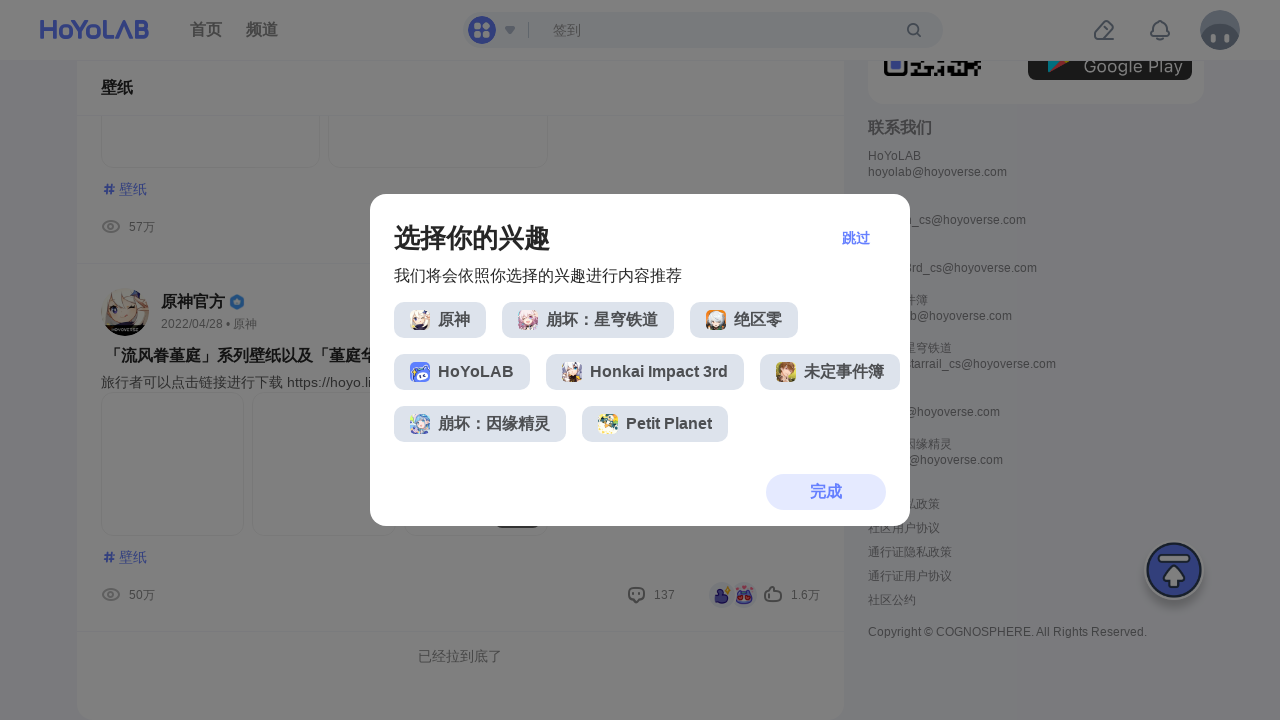

Waited 3 seconds for dynamic content to load (iteration 4/10)
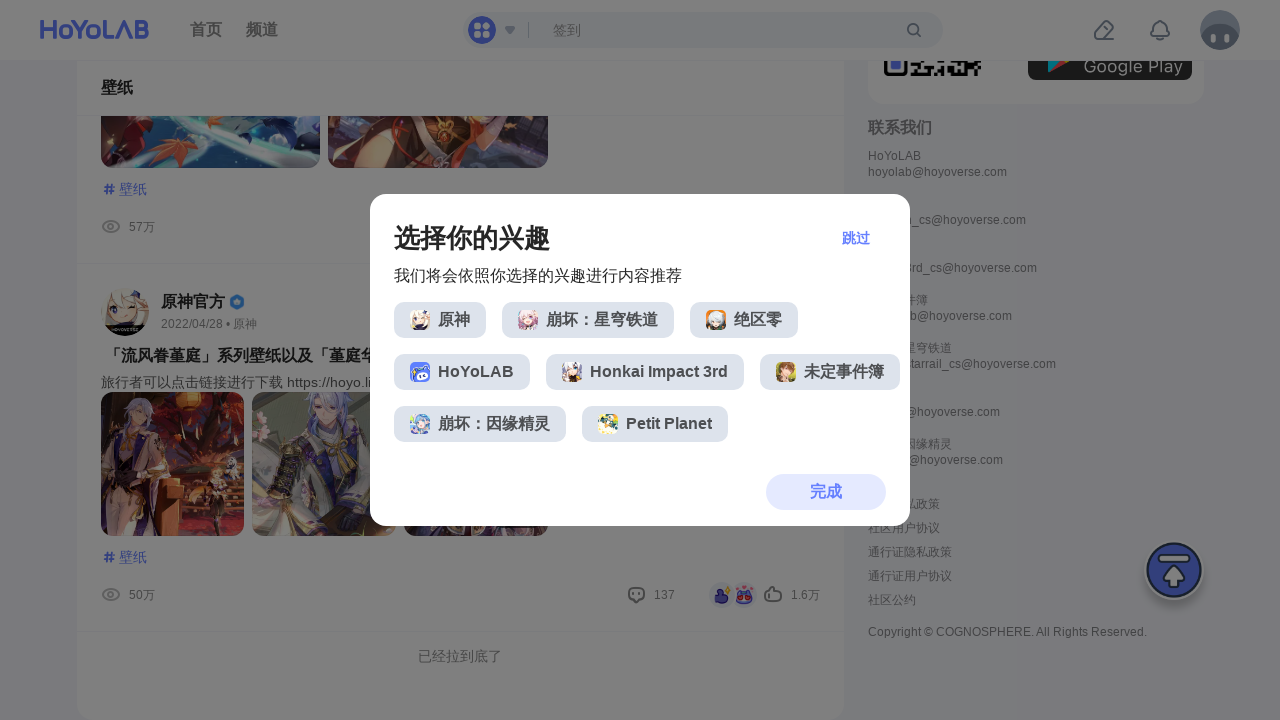

Scrolled to bottom of page (iteration 5/10)
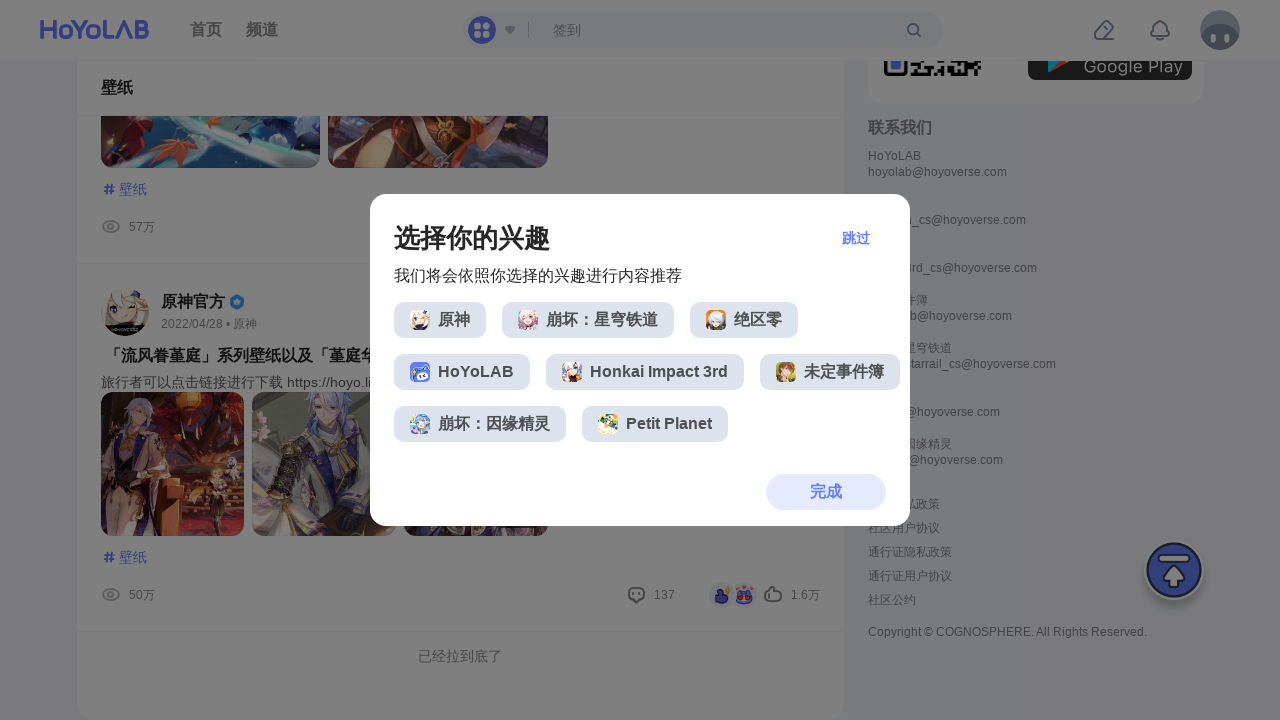

Waited 3 seconds for dynamic content to load (iteration 5/10)
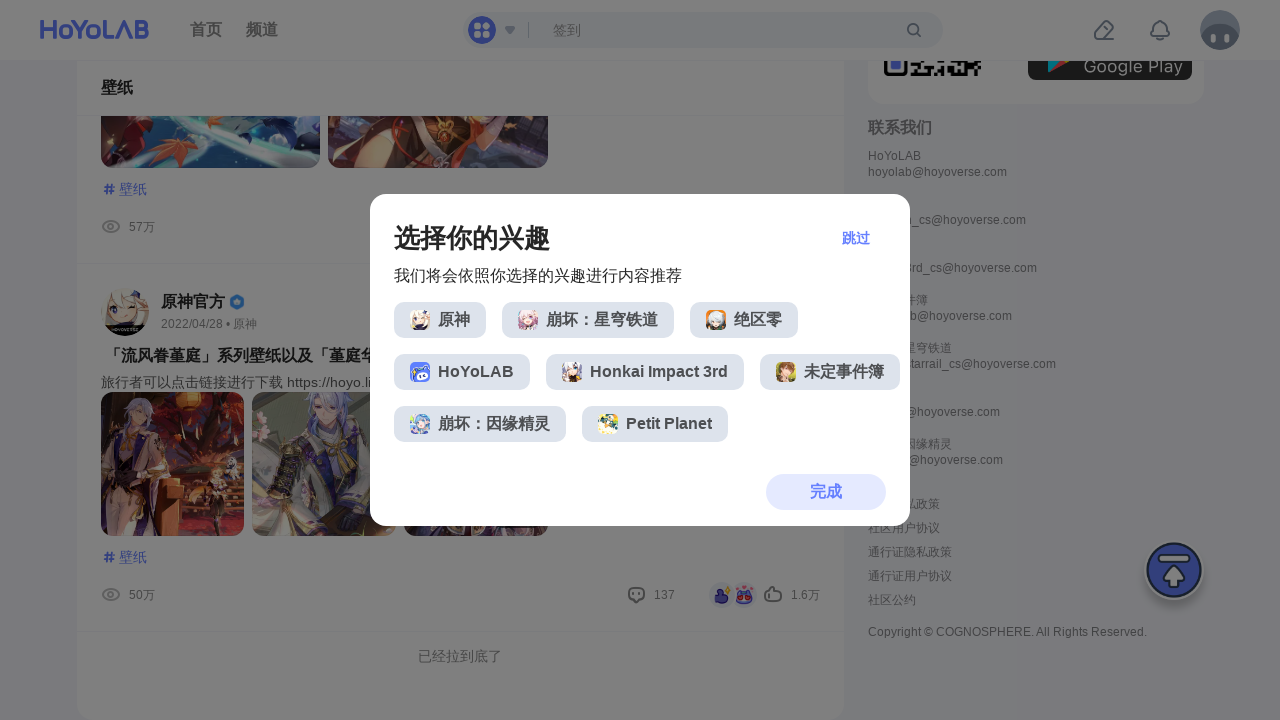

Scrolled to bottom of page (iteration 6/10)
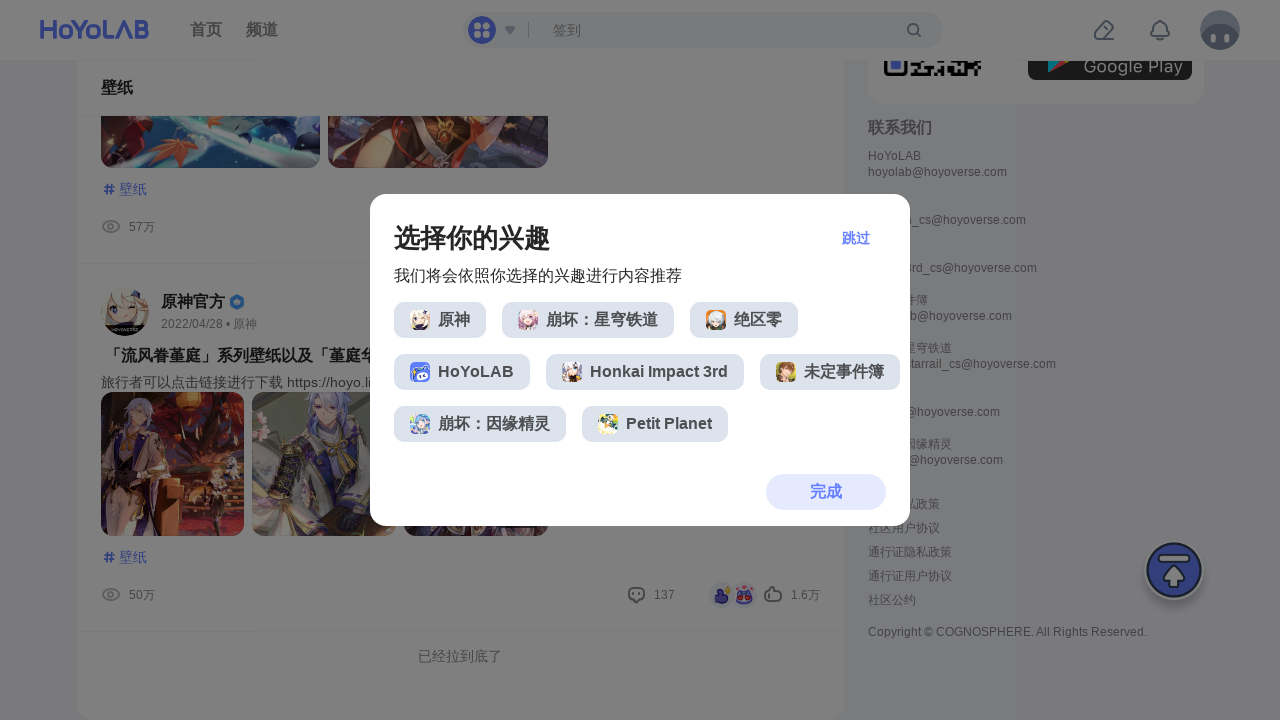

Waited 3 seconds for dynamic content to load (iteration 6/10)
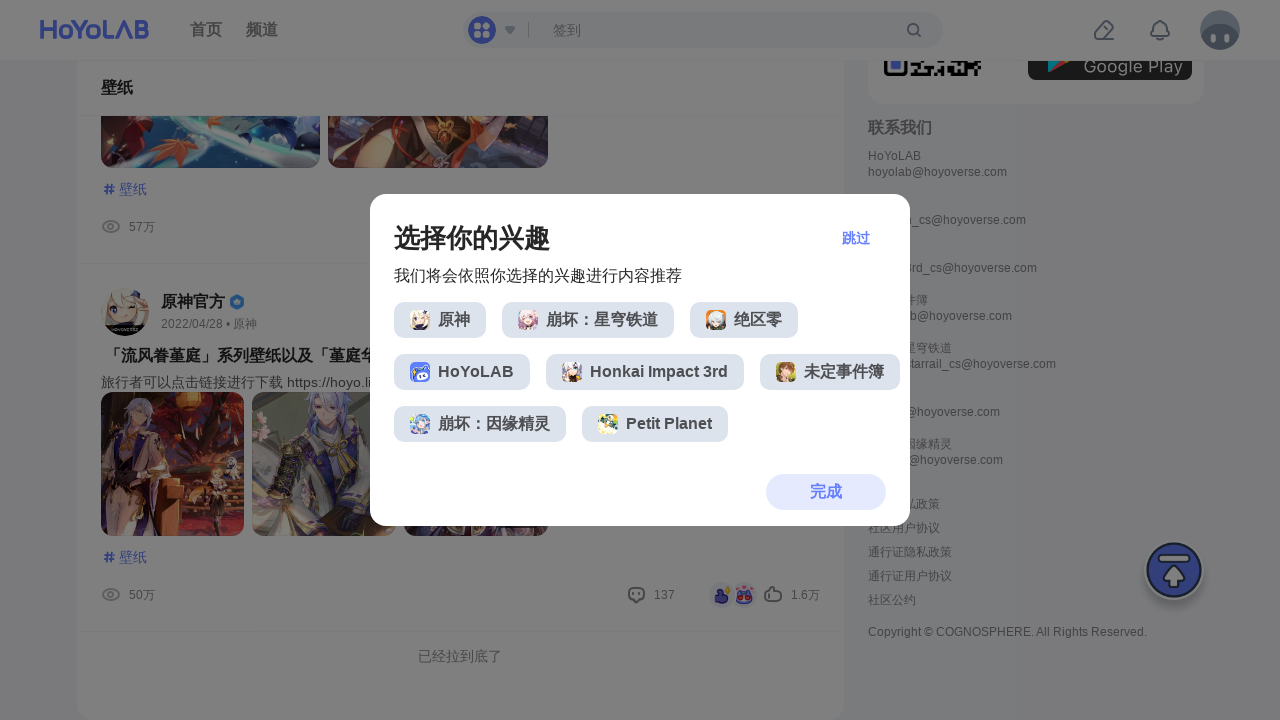

Scrolled to bottom of page (iteration 7/10)
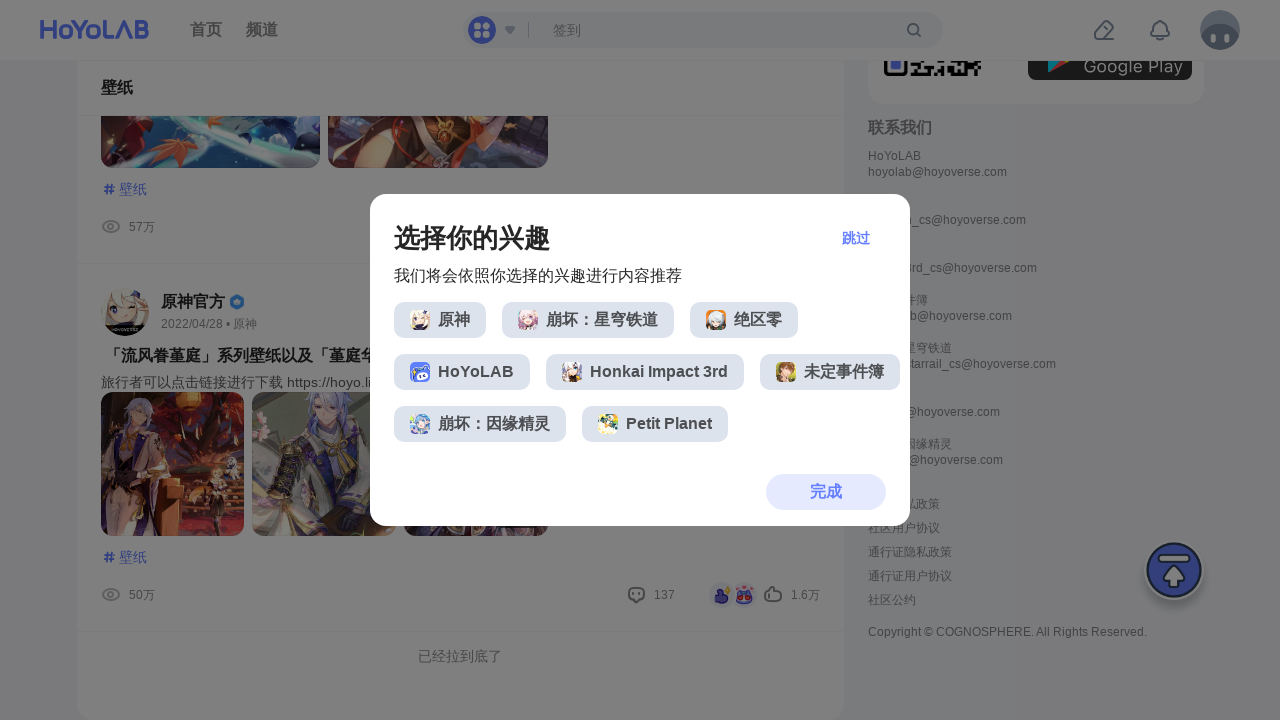

Waited 3 seconds for dynamic content to load (iteration 7/10)
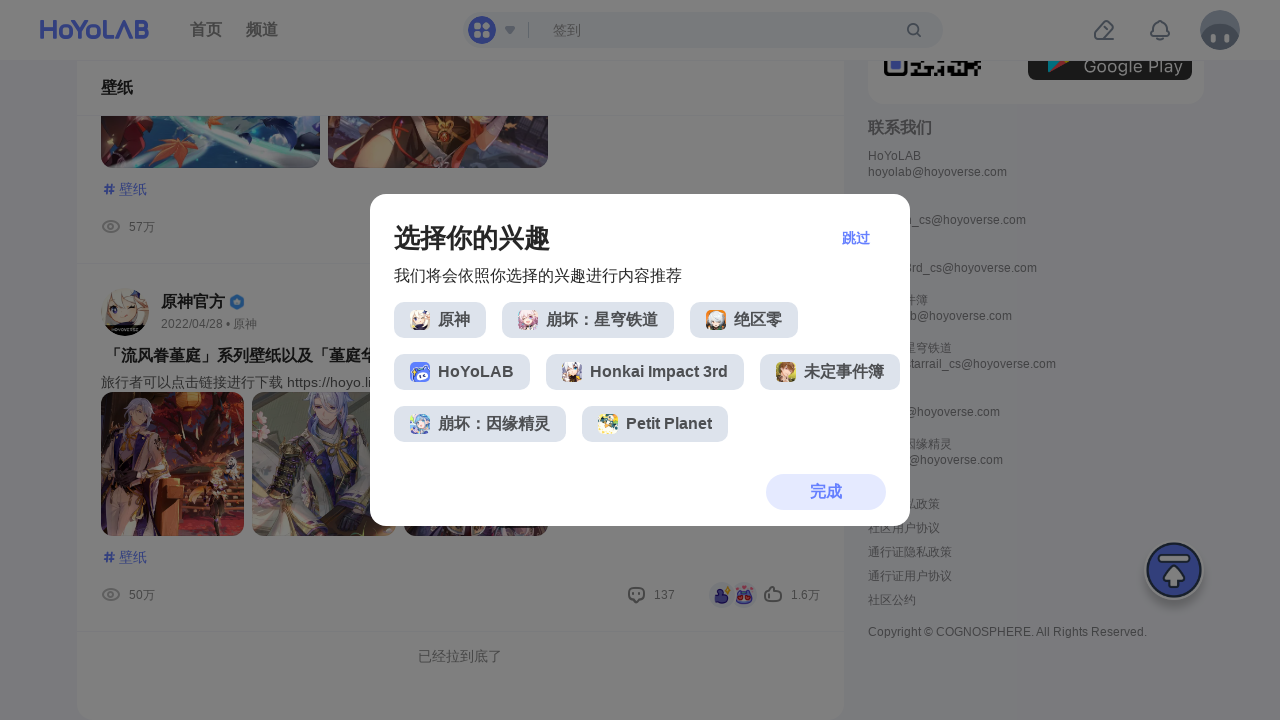

Scrolled to bottom of page (iteration 8/10)
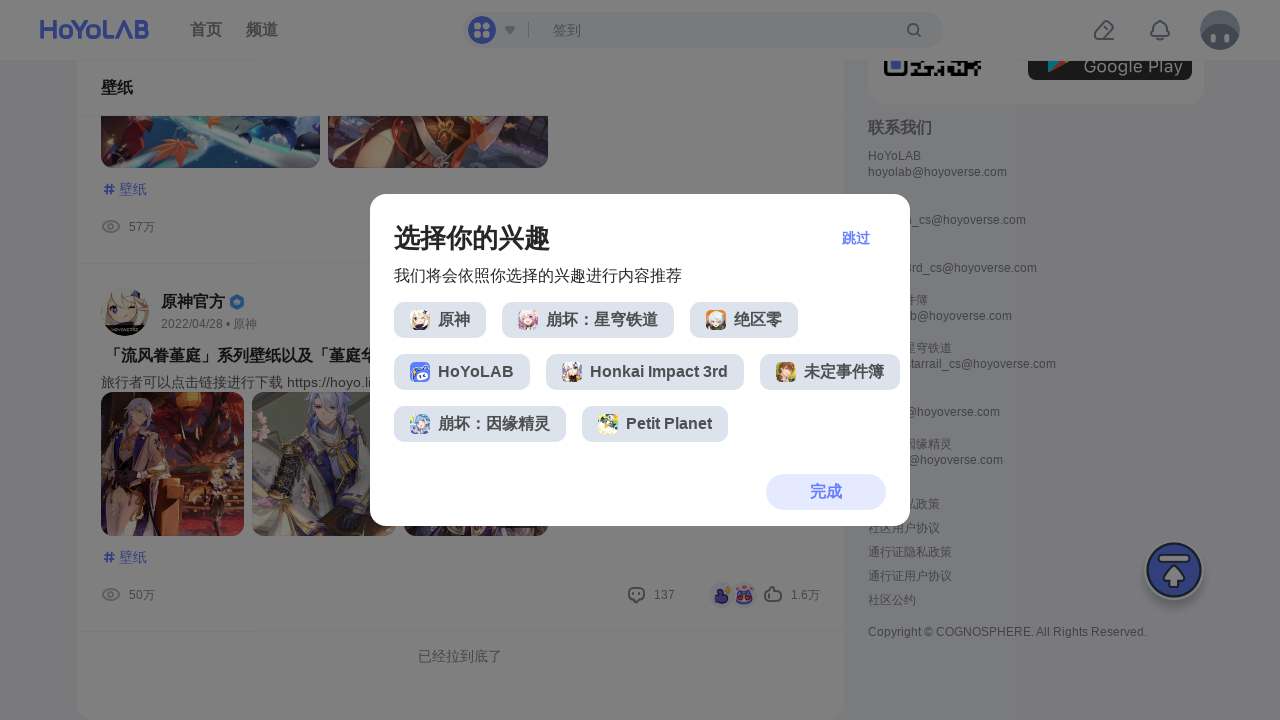

Waited 3 seconds for dynamic content to load (iteration 8/10)
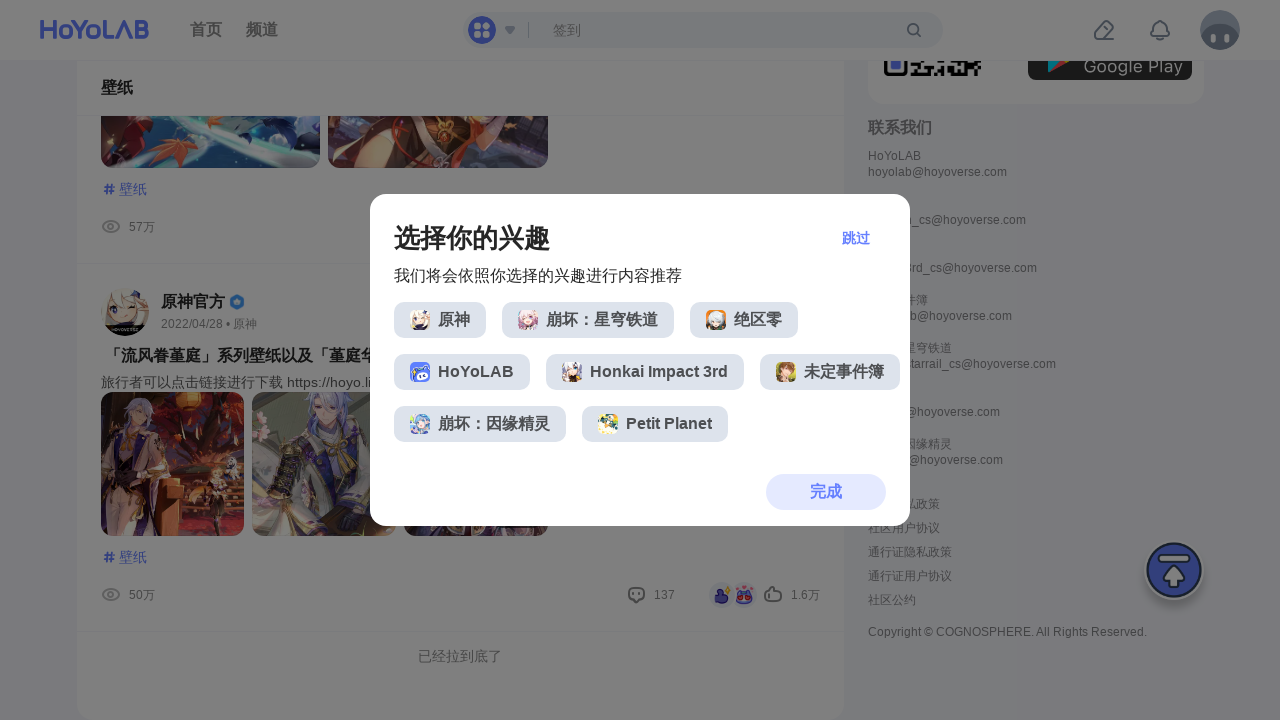

Scrolled to bottom of page (iteration 9/10)
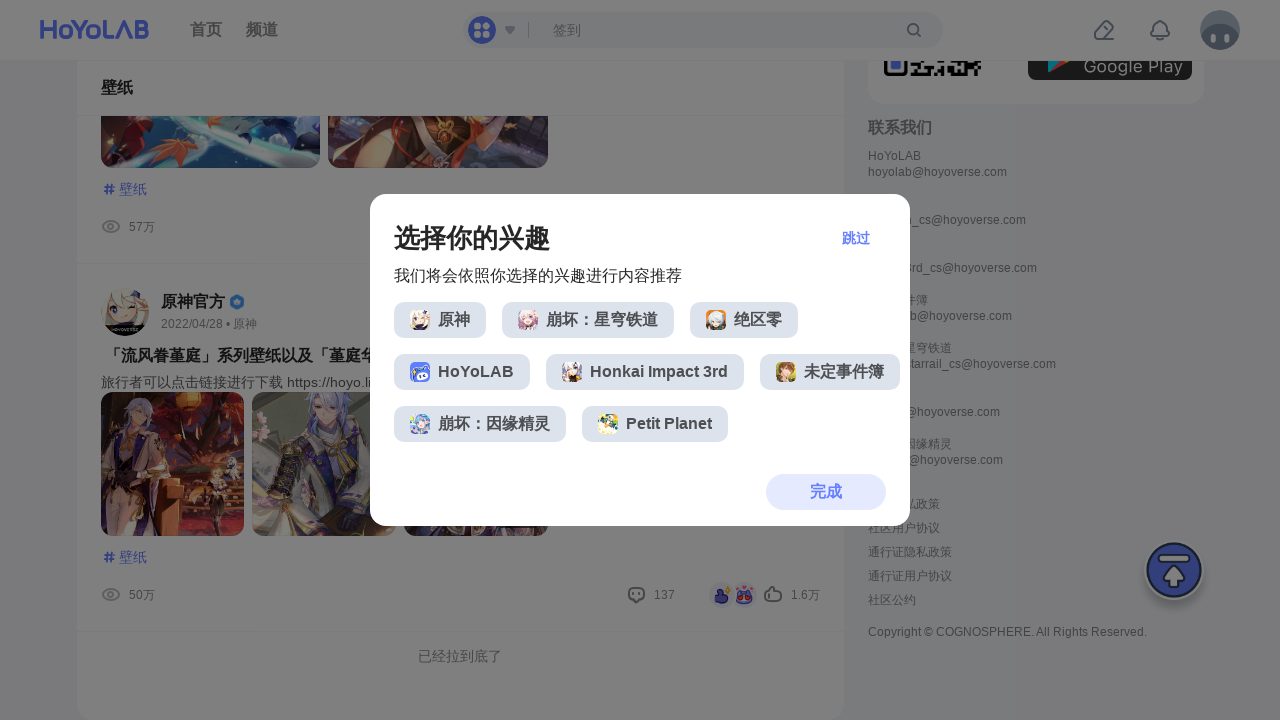

Waited 3 seconds for dynamic content to load (iteration 9/10)
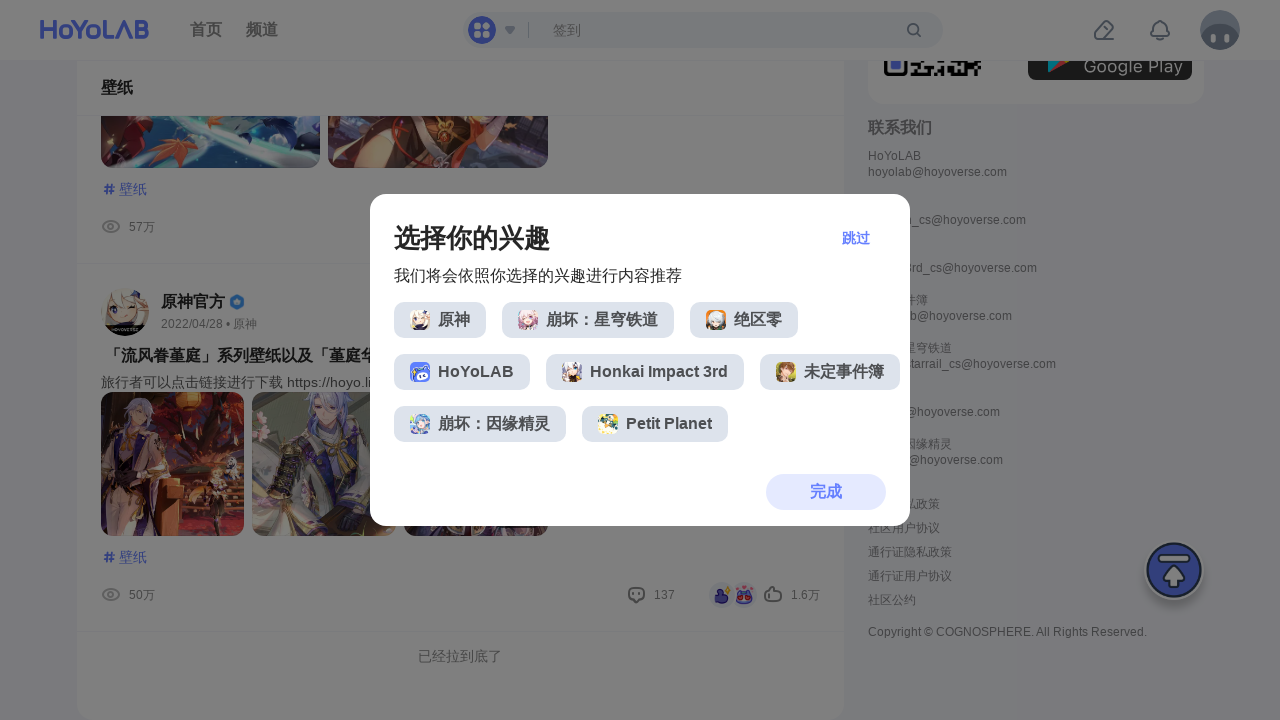

Scrolled to bottom of page (iteration 10/10)
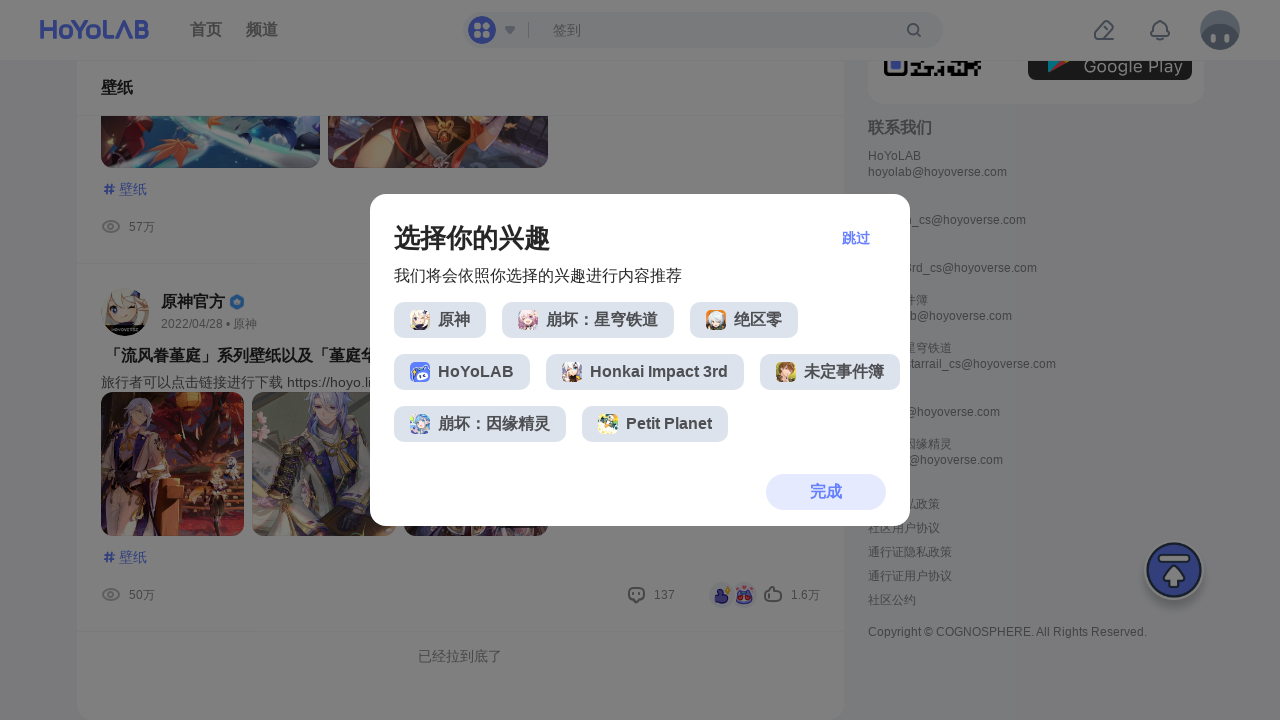

Waited 3 seconds for dynamic content to load (iteration 10/10)
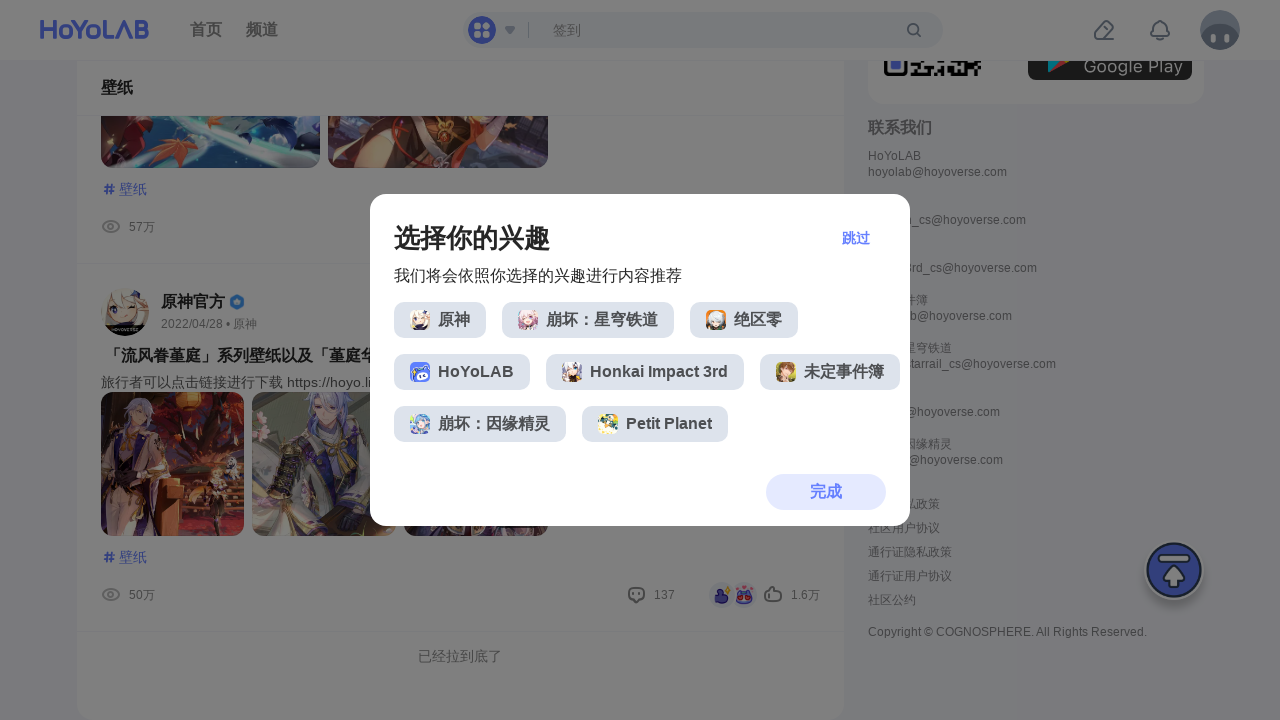

Verified article card links are present on the page
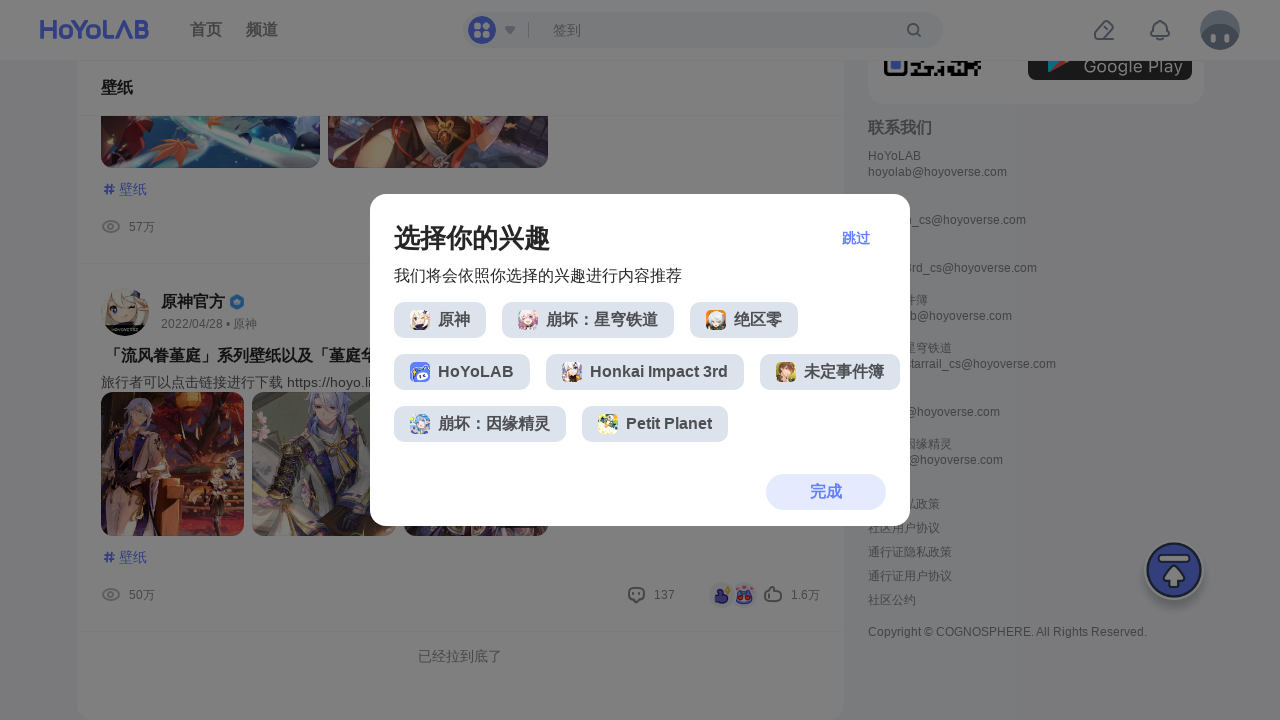

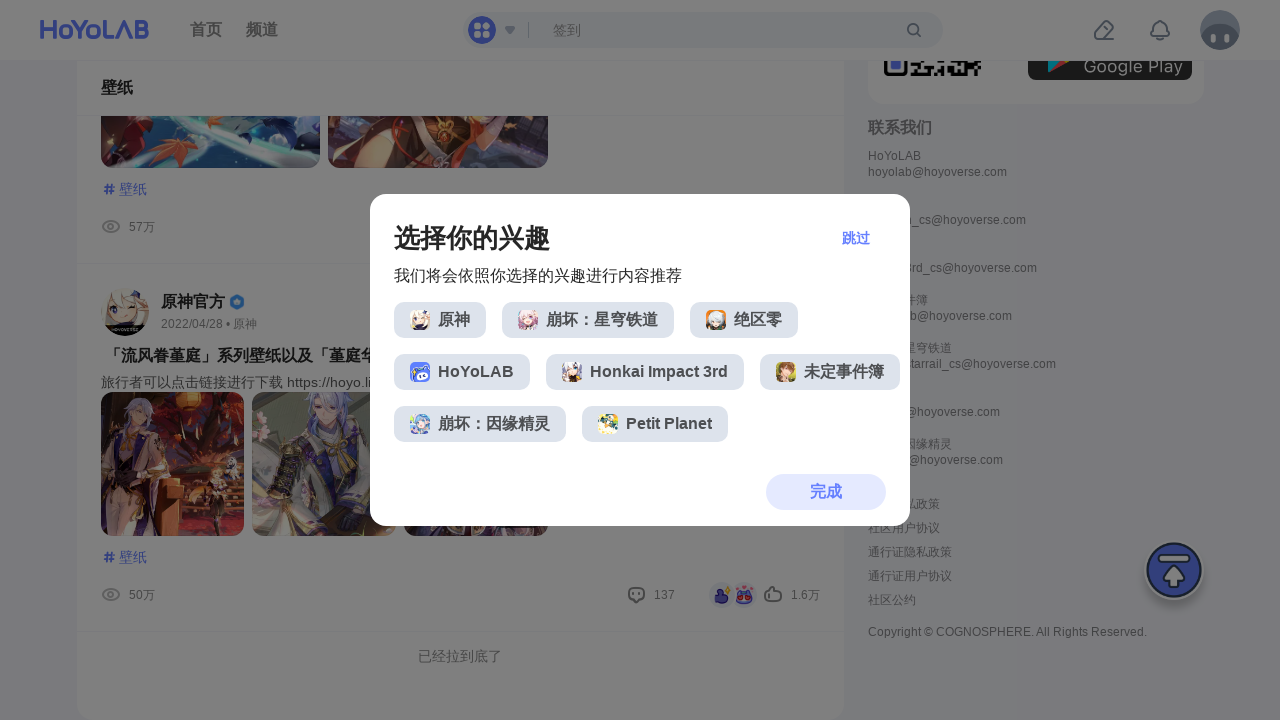